Tests all checkboxes on the page by iterating through each one, clicking to select, then clicking again to deselect

Starting URL: https://kristinek.github.io/site/examples/actions

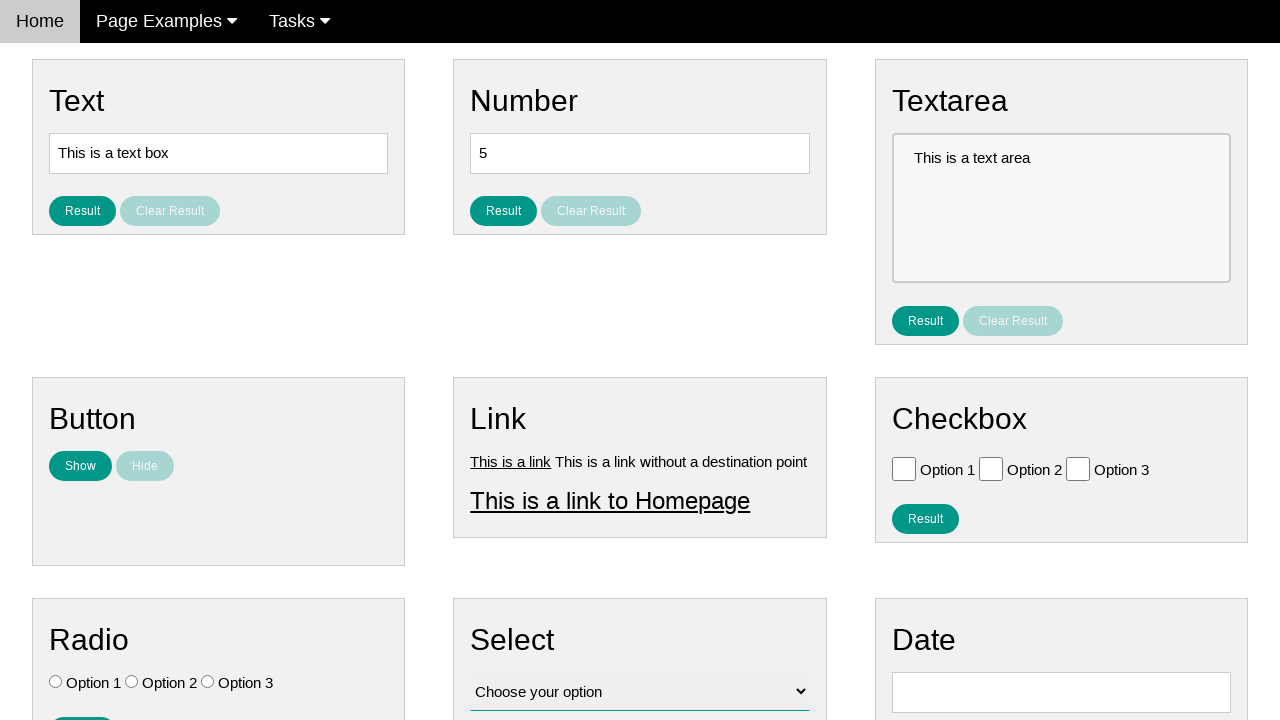

Navigated to actions examples page
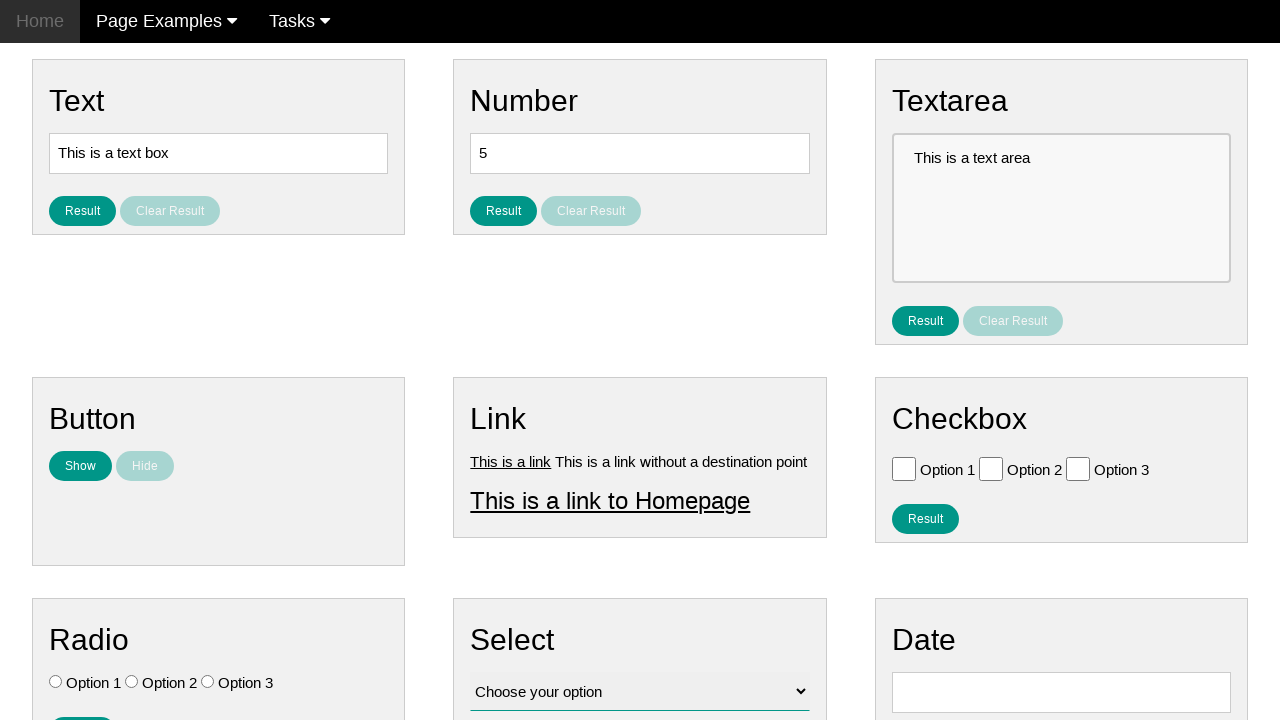

Located all checkboxes on the page
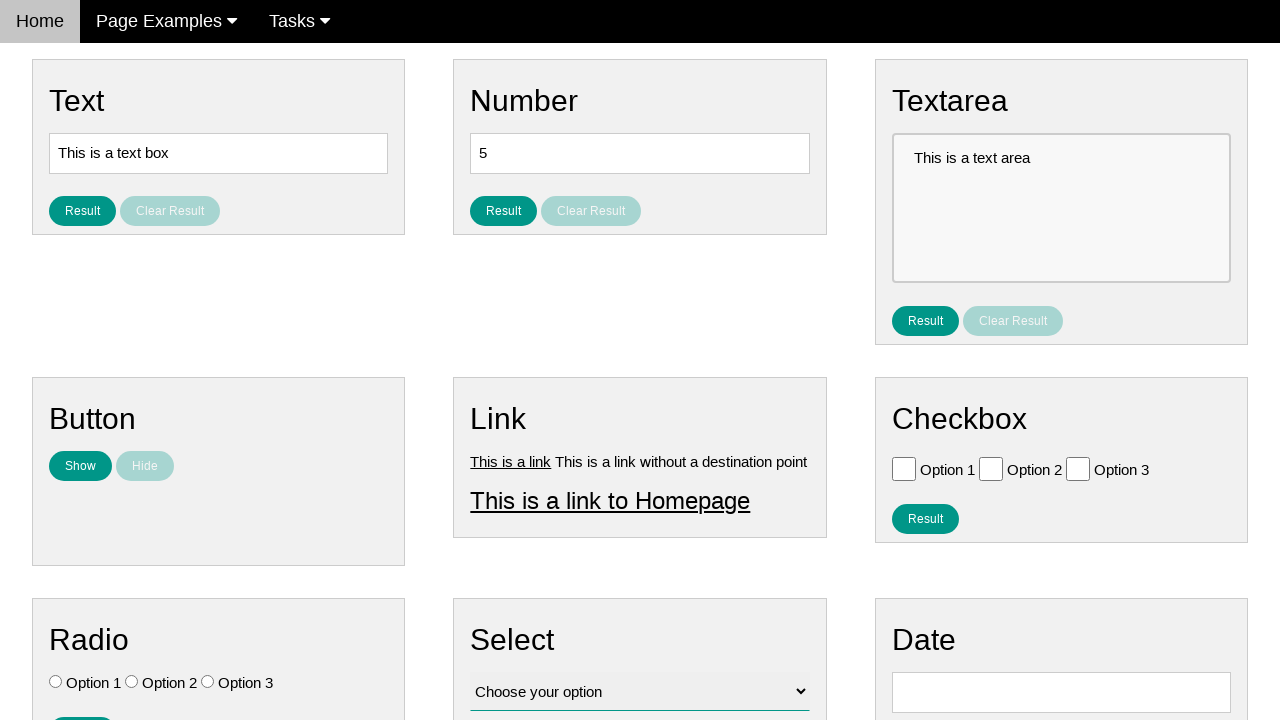

Found 3 checkboxes on the page
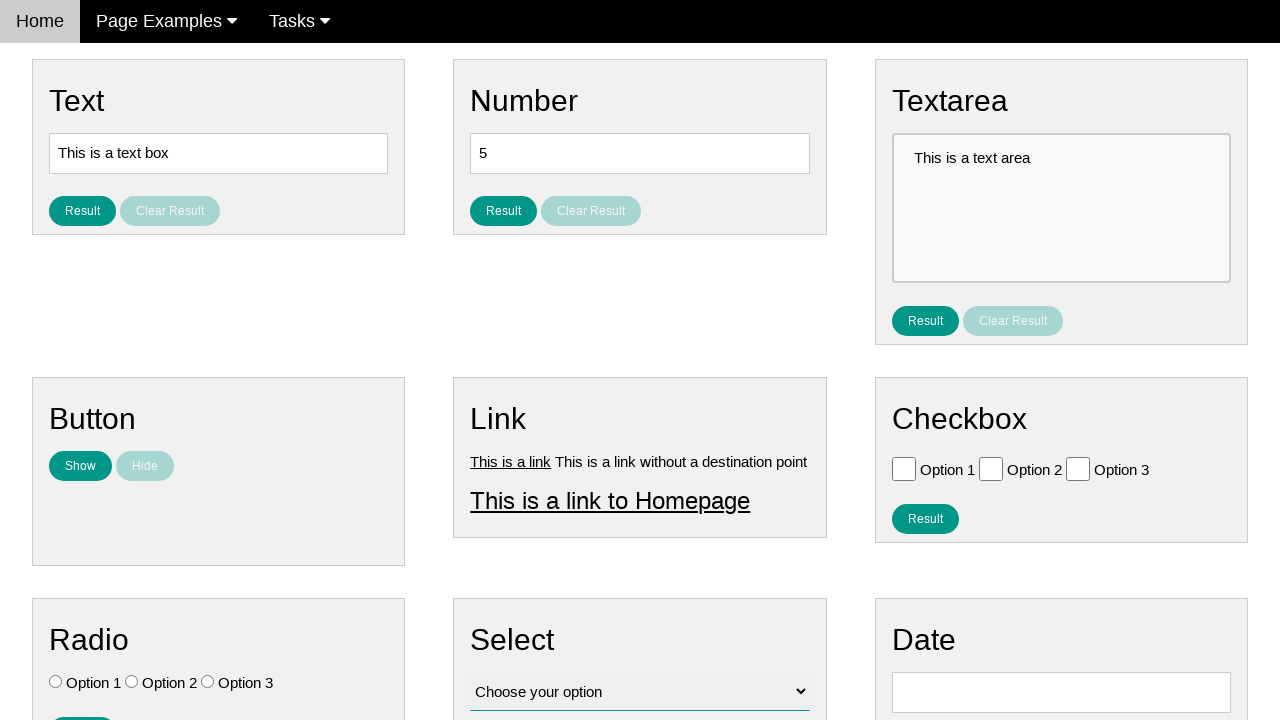

Selected checkbox 1
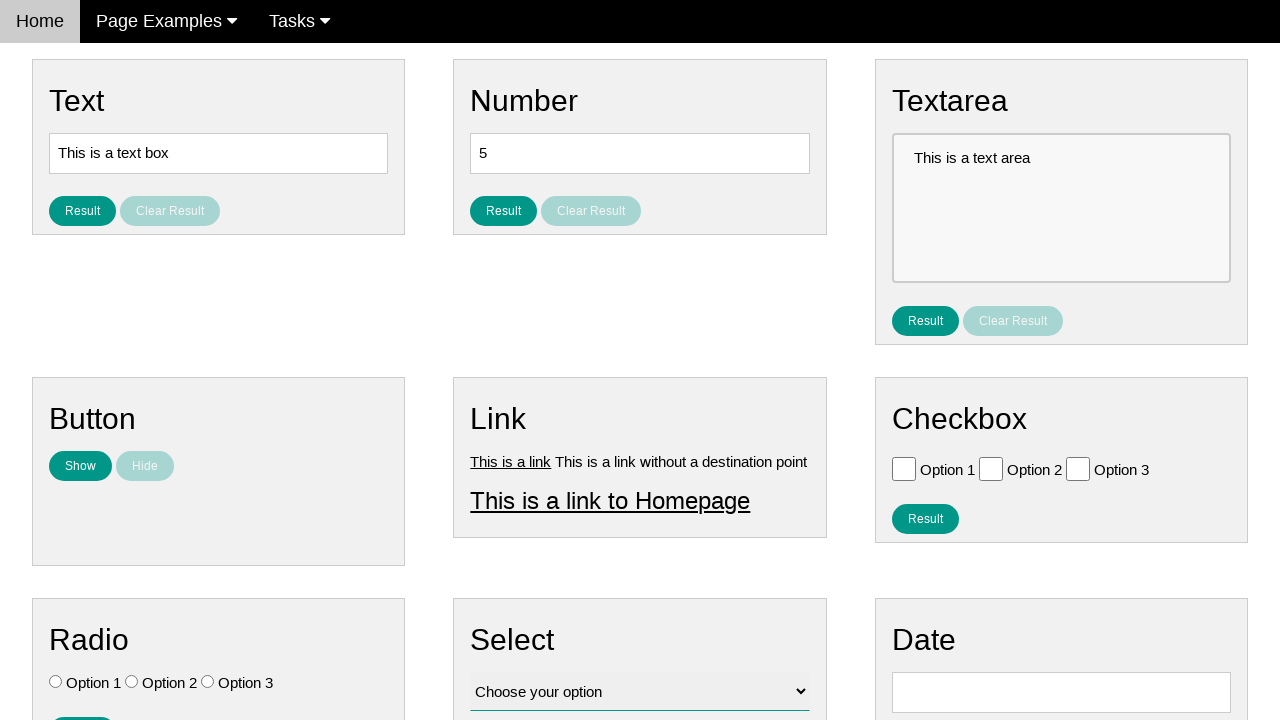

Clicked checkbox 1 to select at (904, 468) on input[type='checkbox'] >> nth=0
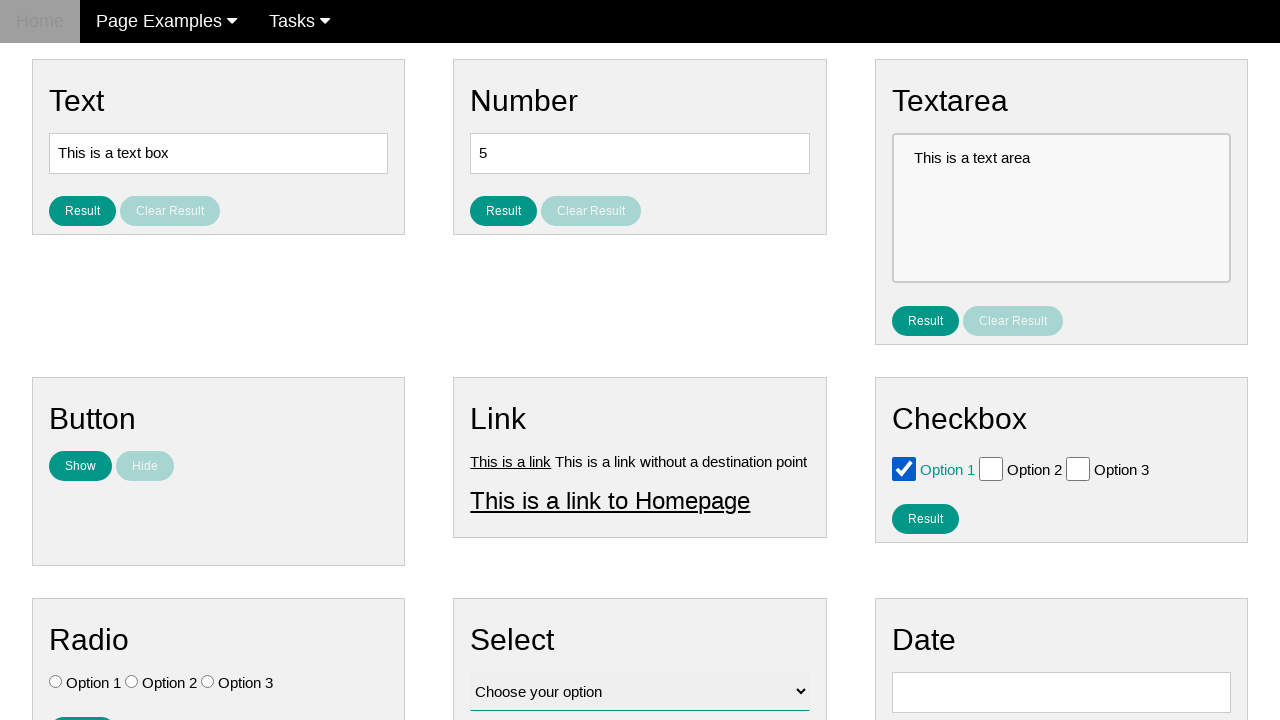

Clicked checkbox 1 to deselect at (904, 468) on input[type='checkbox'] >> nth=0
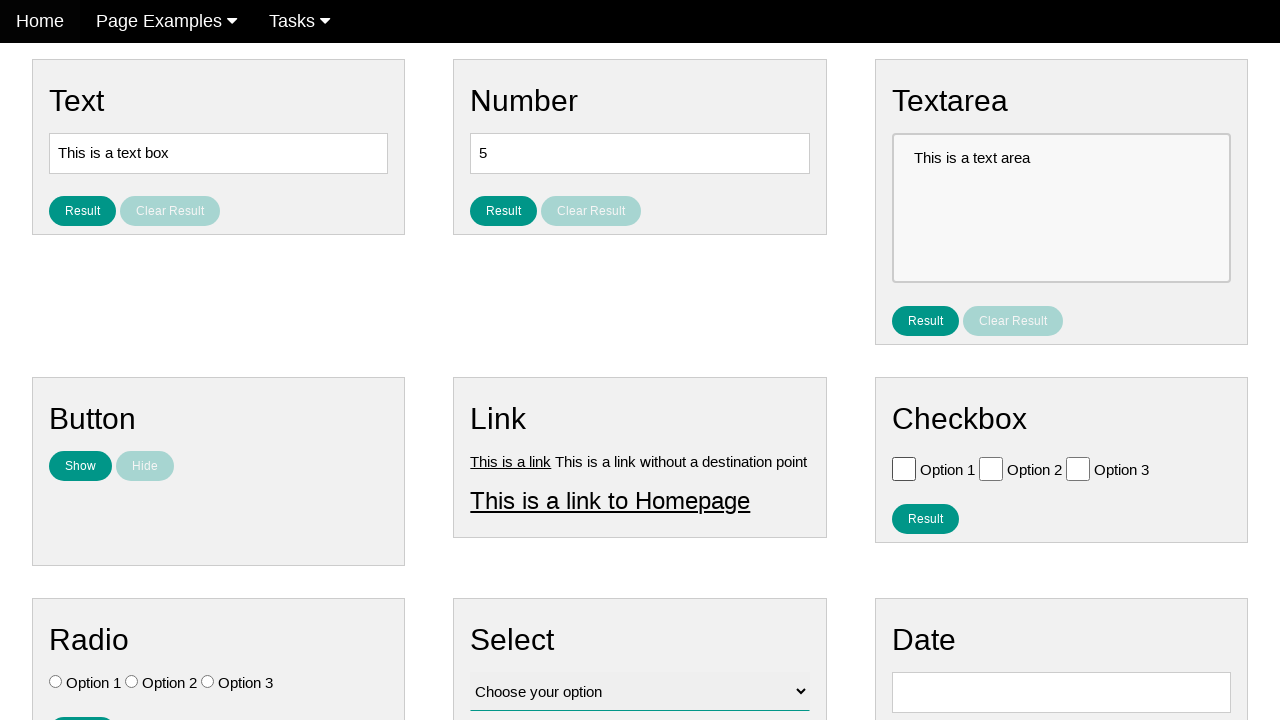

Selected checkbox 2
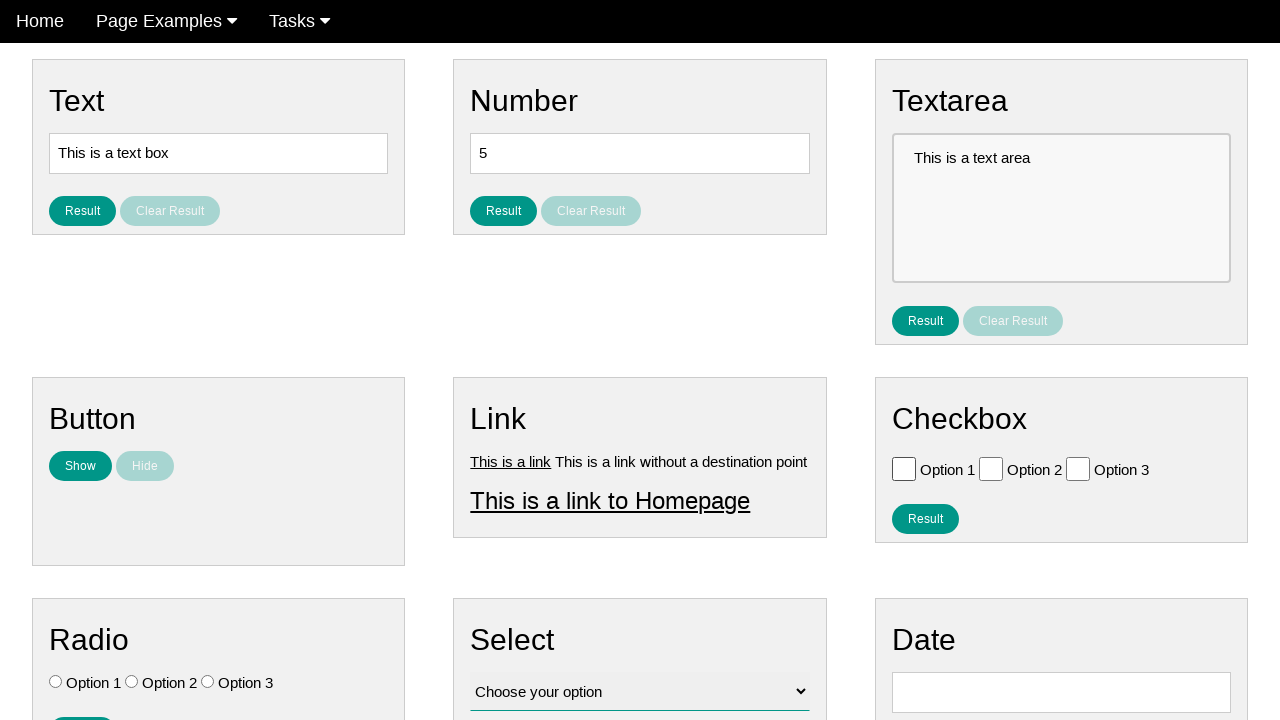

Clicked checkbox 2 to select at (991, 468) on input[type='checkbox'] >> nth=1
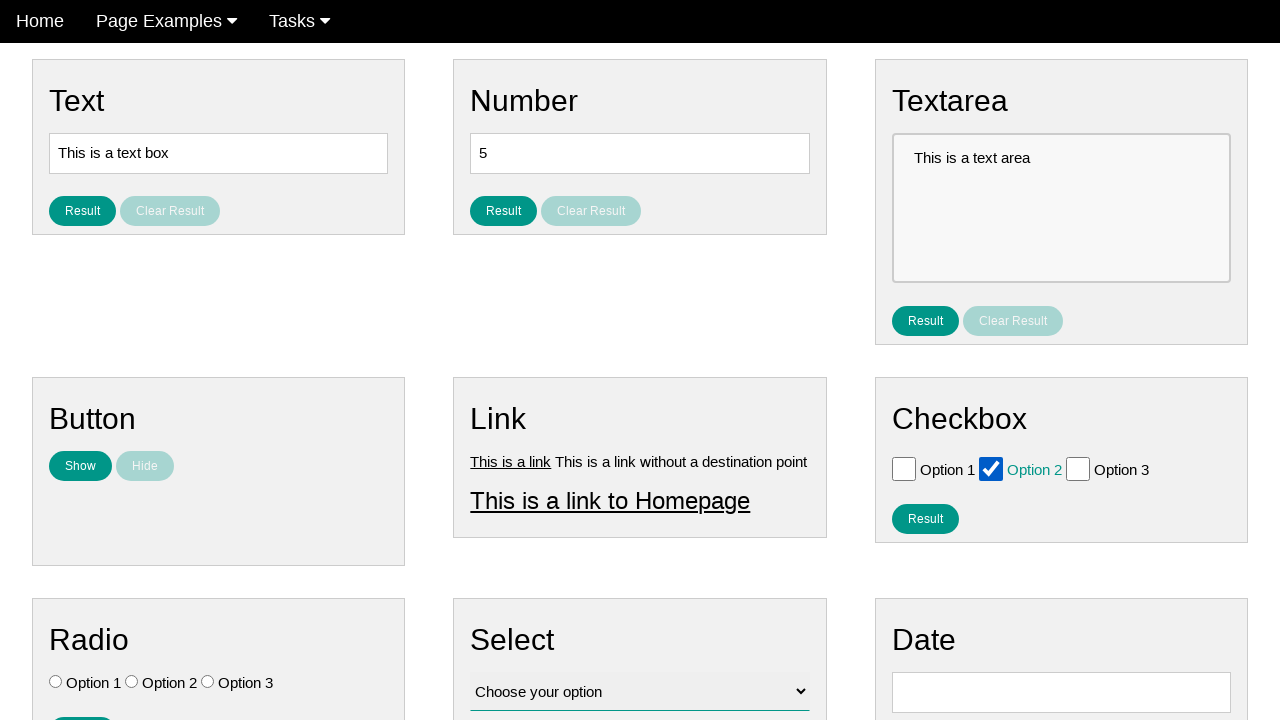

Clicked checkbox 2 to deselect at (991, 468) on input[type='checkbox'] >> nth=1
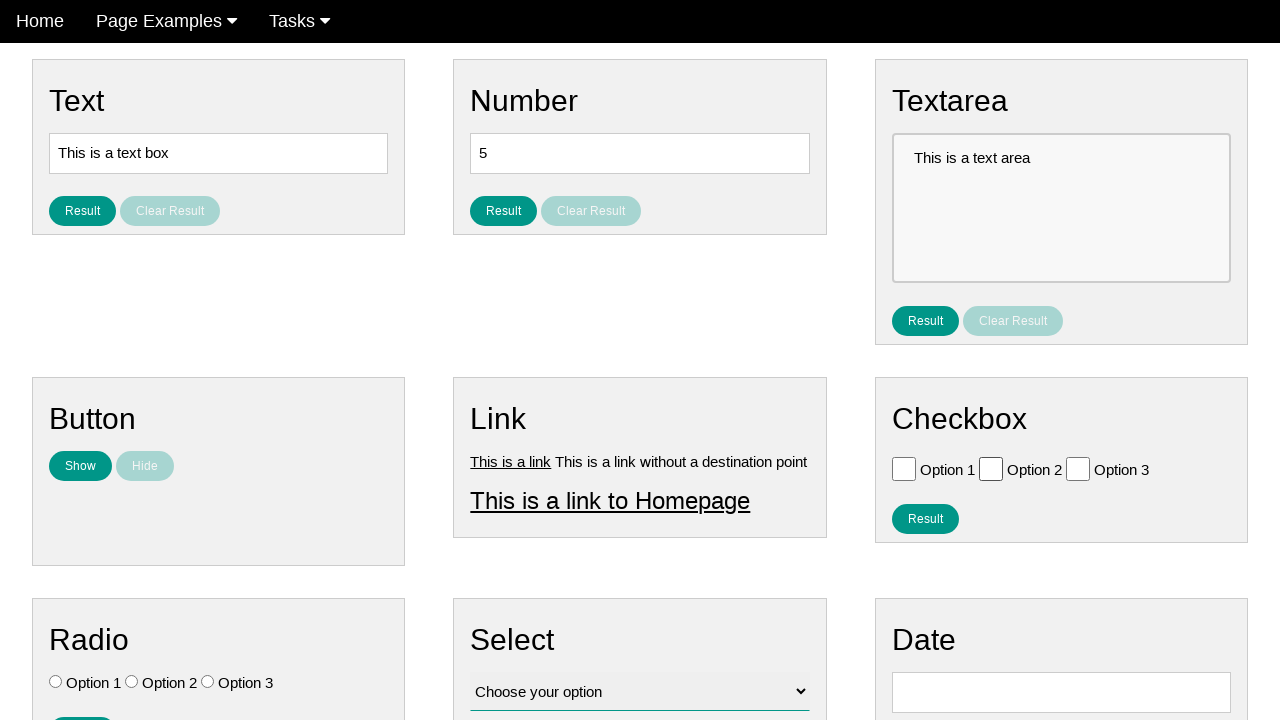

Selected checkbox 3
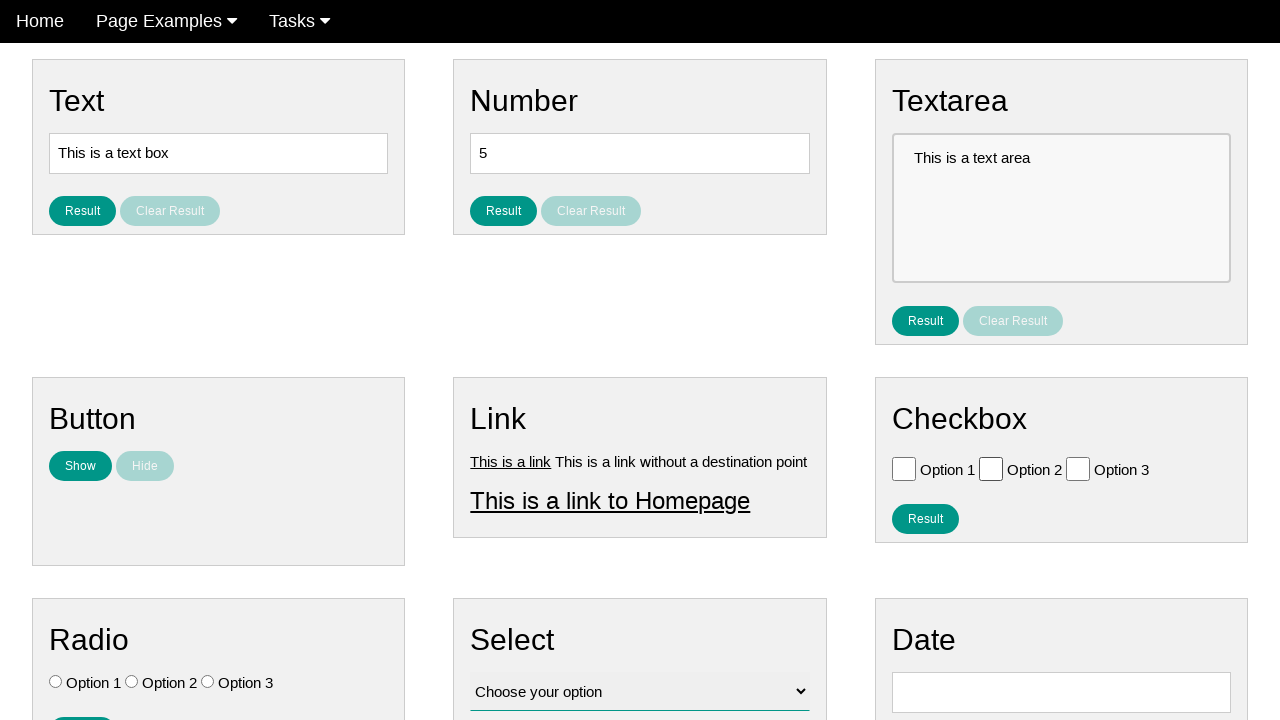

Clicked checkbox 3 to select at (1078, 468) on input[type='checkbox'] >> nth=2
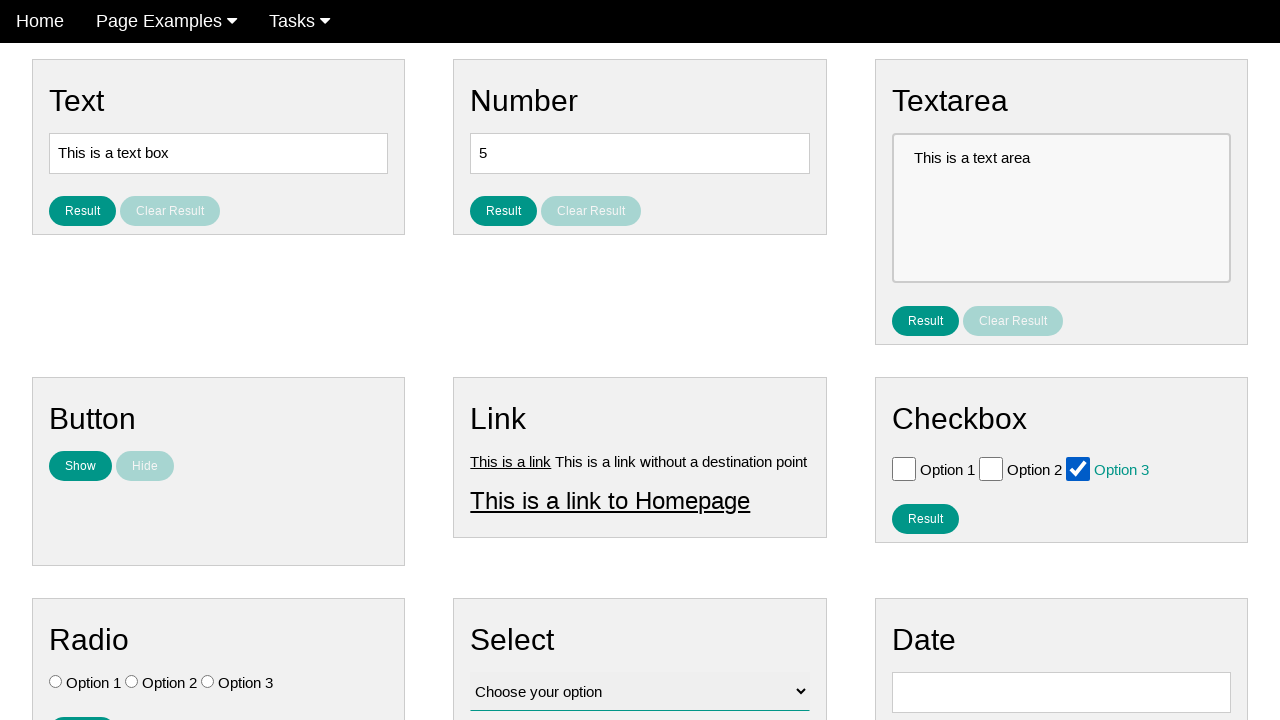

Clicked checkbox 3 to deselect at (1078, 468) on input[type='checkbox'] >> nth=2
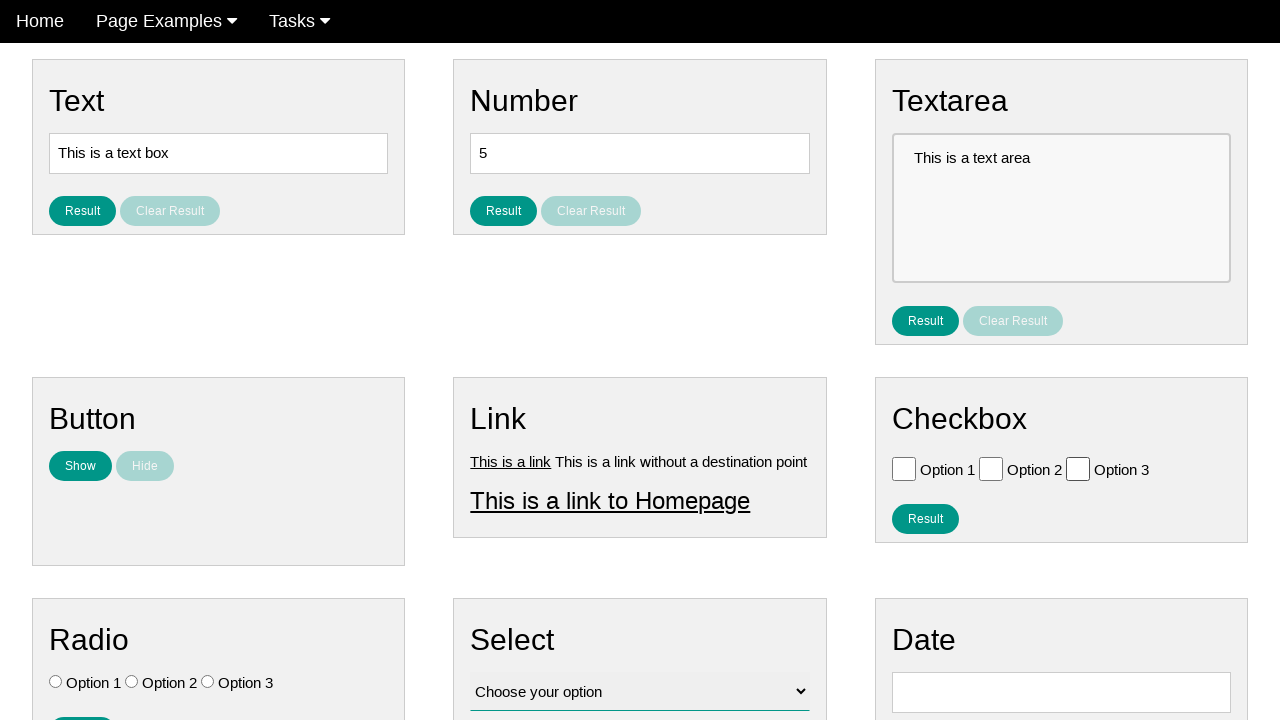

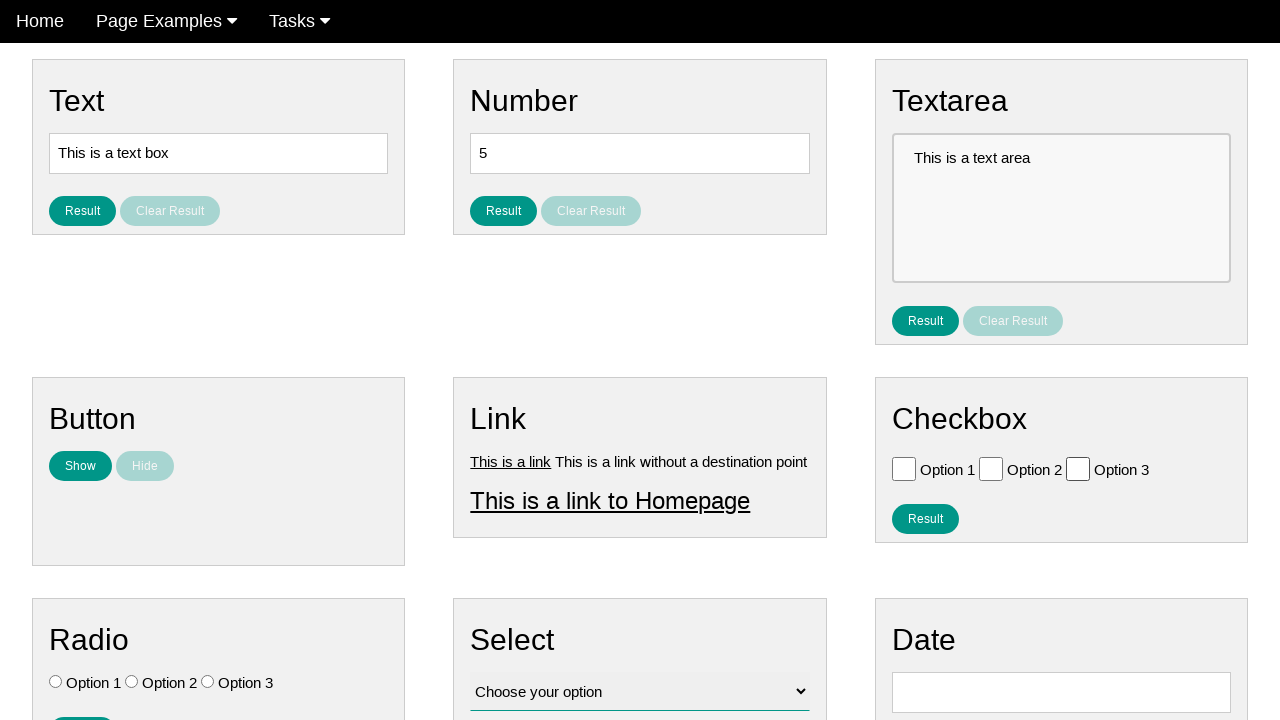